Tests a registration form by filling in various input fields including text inputs, radio buttons, dropdowns, checkboxes, and submitting the form, then clicking a link to view details

Starting URL: http://www.theTestingWorld.com/testings

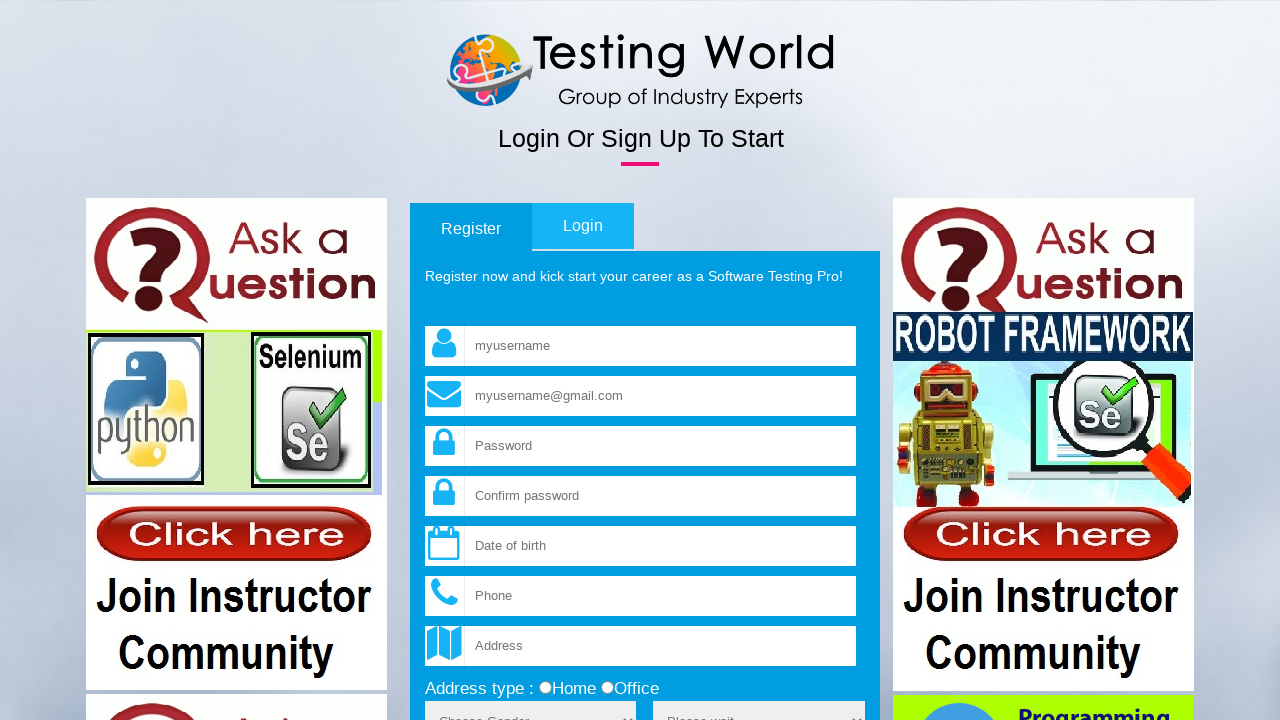

Filled email field with 'testingworldindia@gmail.com' on //input[@name='fld_email']
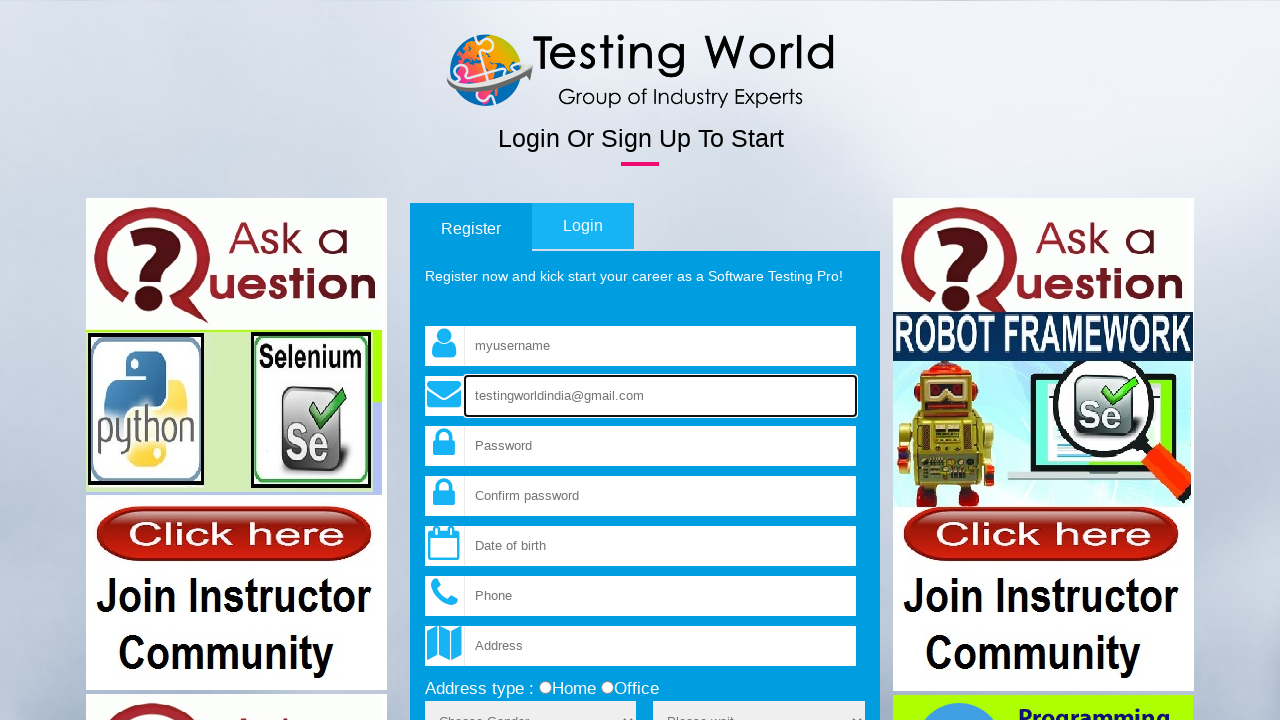

Filled username field with 'helloworld' on input[name='fld_username']
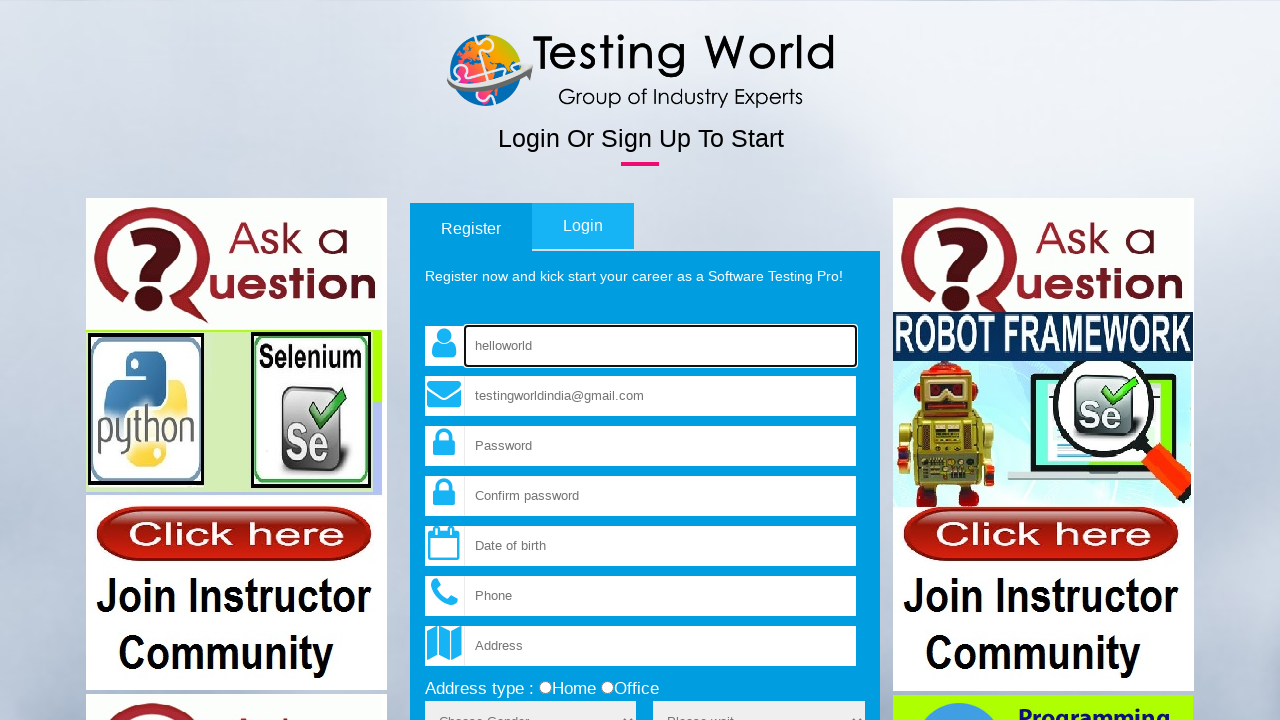

Filled password field with 'abcd123' on input[name='fld_password']
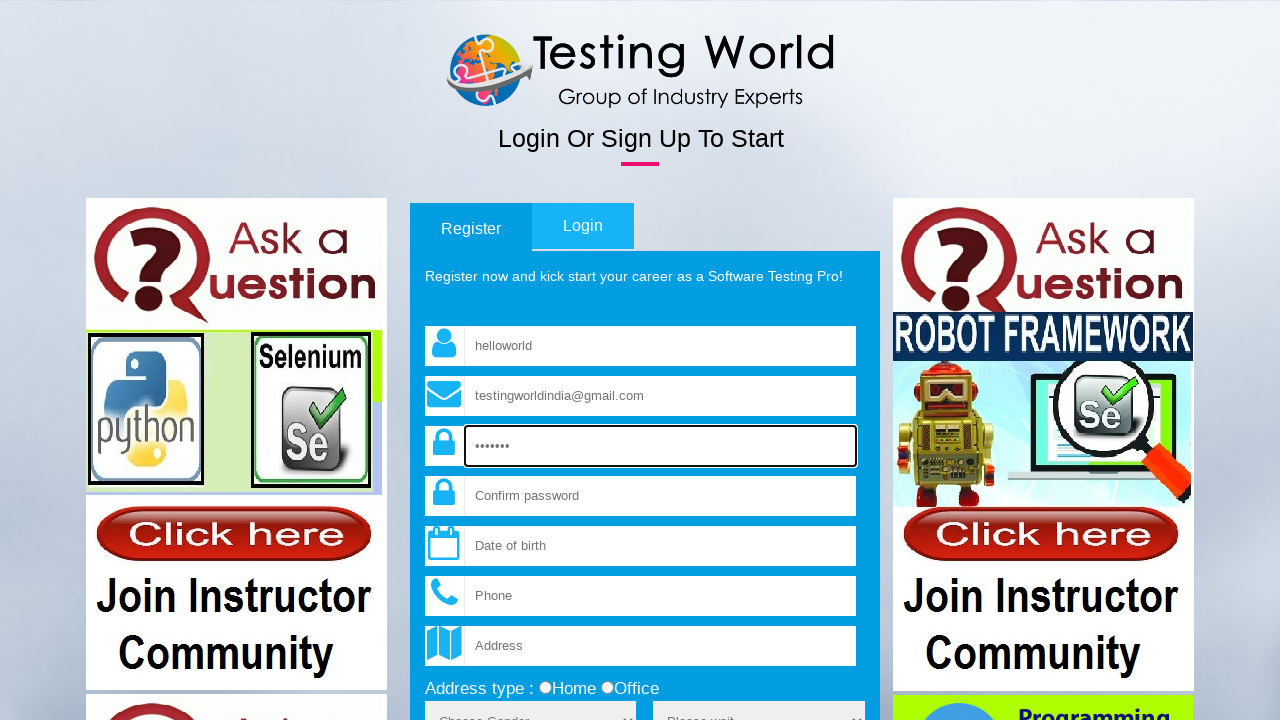

Filled confirm password field with 'abcd123' on input[name='fld_cpassword']
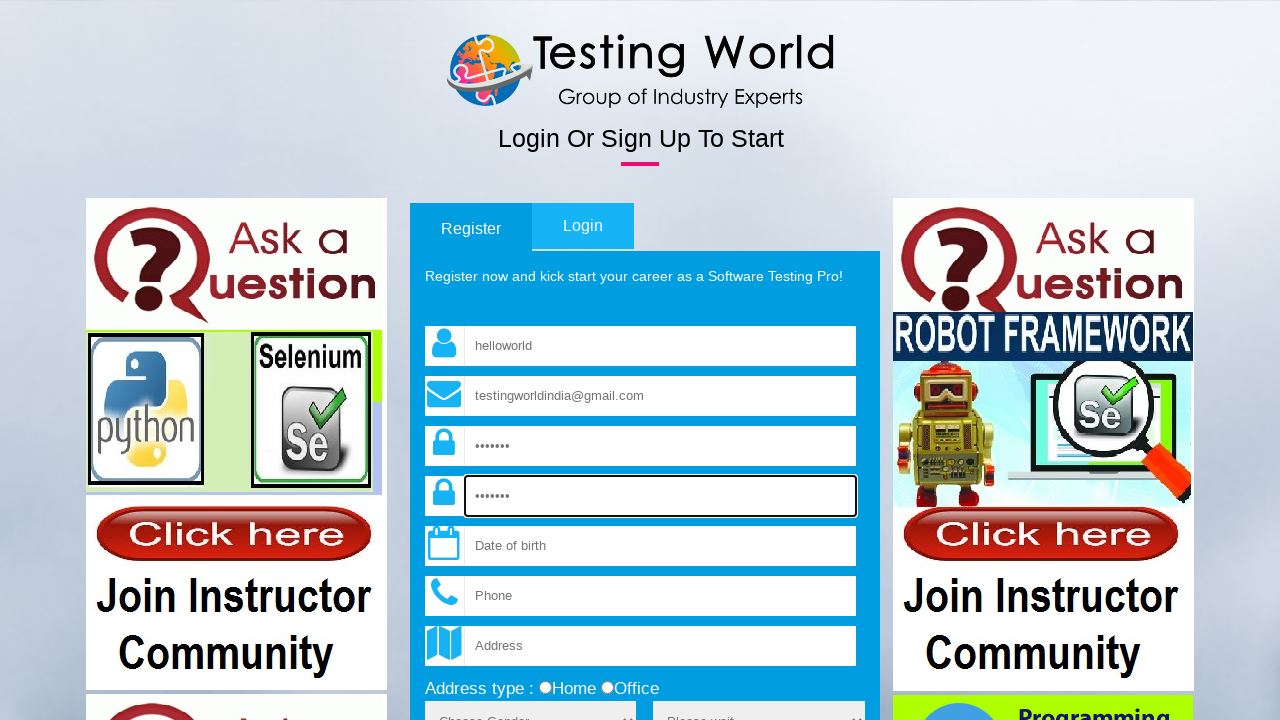

Cleared username field on input[name='fld_username']
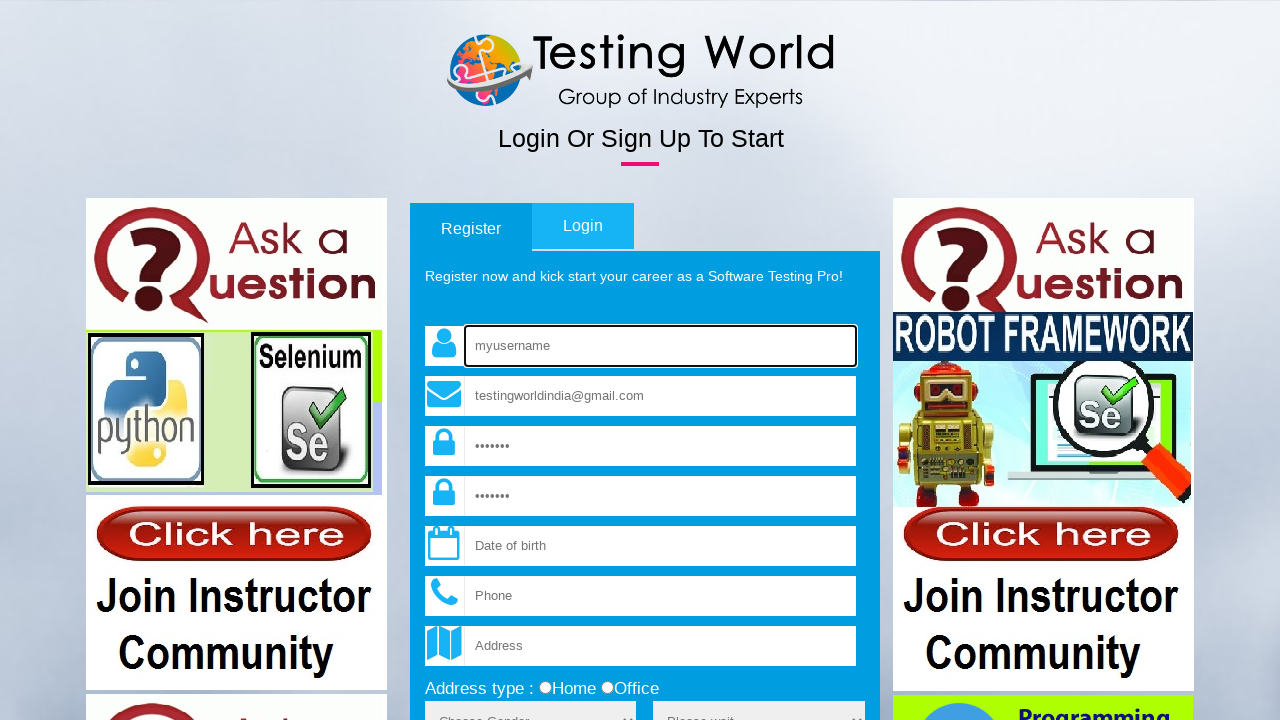

Refilled username field with 'abcd123' on input[name='fld_username']
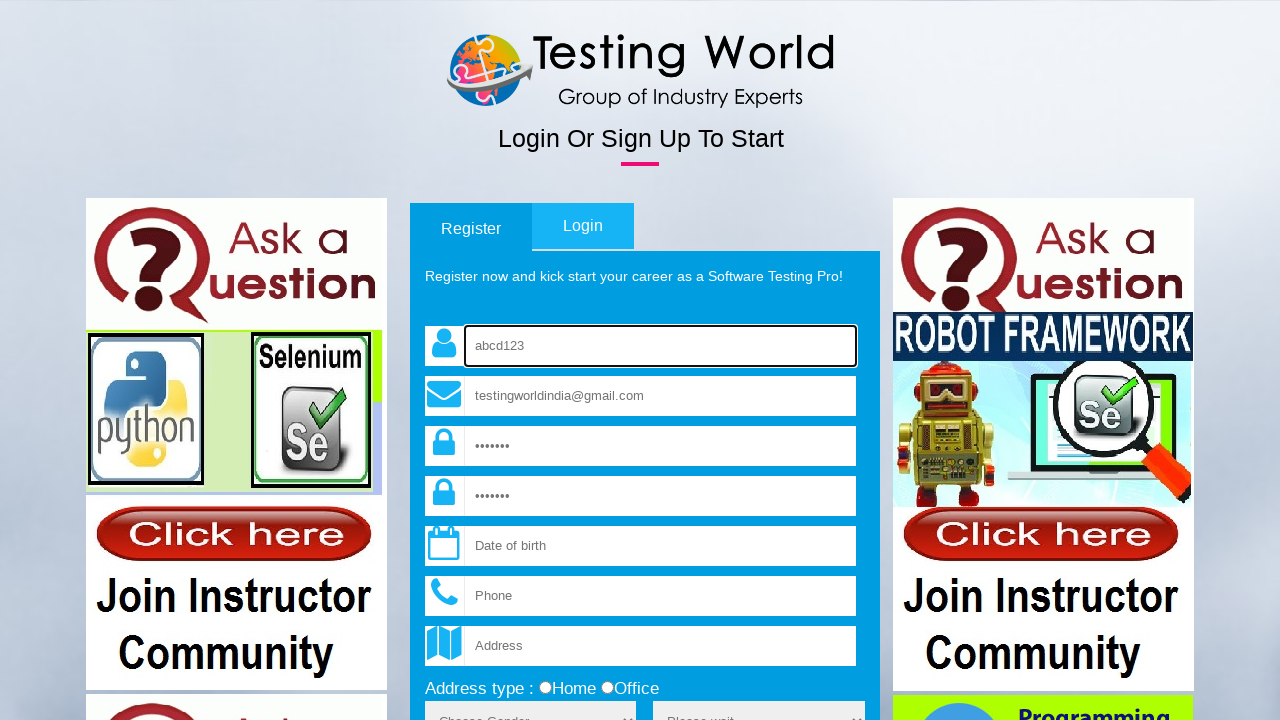

Selected 'office' radio button at (607, 688) on xpath=//input[@value='office']
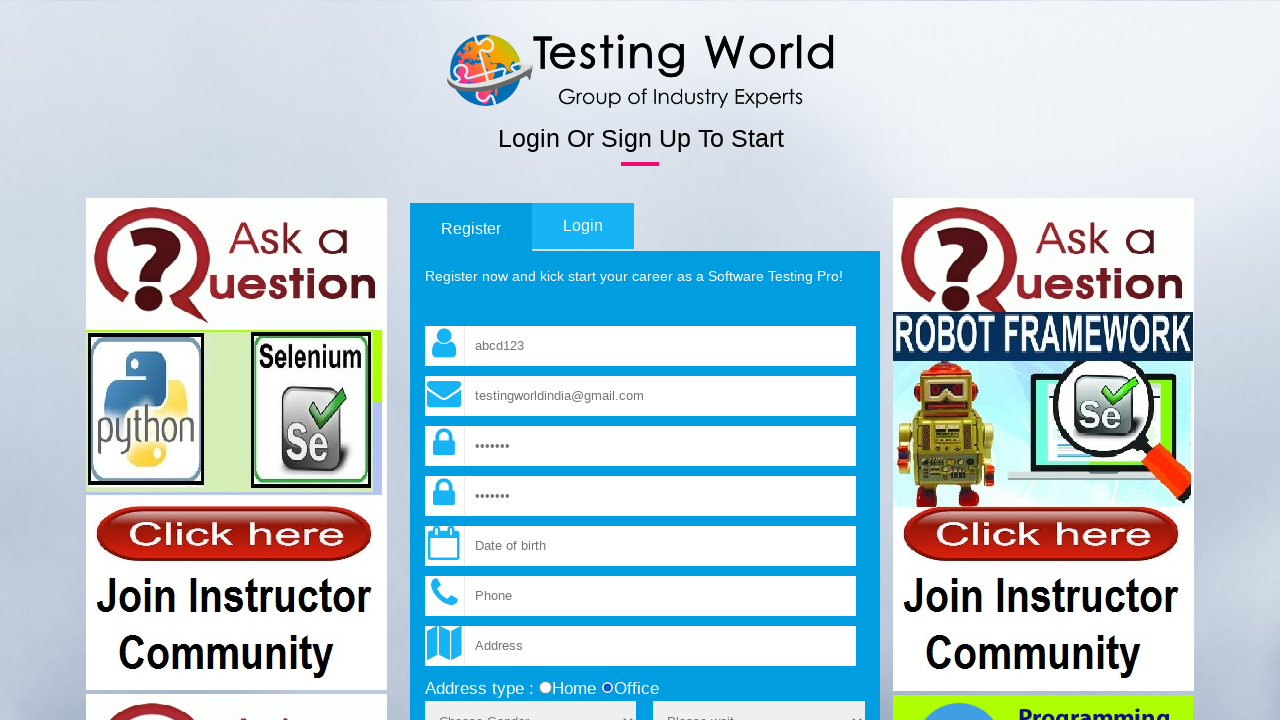

Selected 'Male' from gender dropdown on select[name='sex']
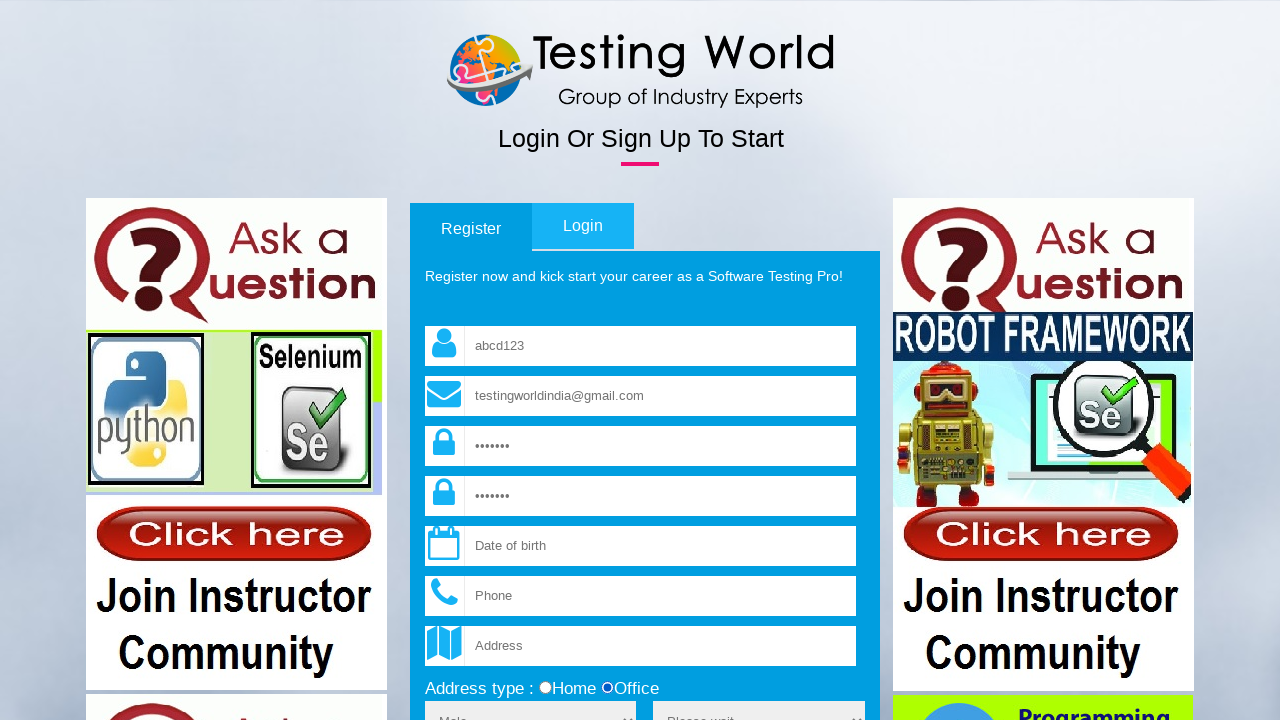

Checked terms and conditions checkbox at (431, 361) on input[name='terms']
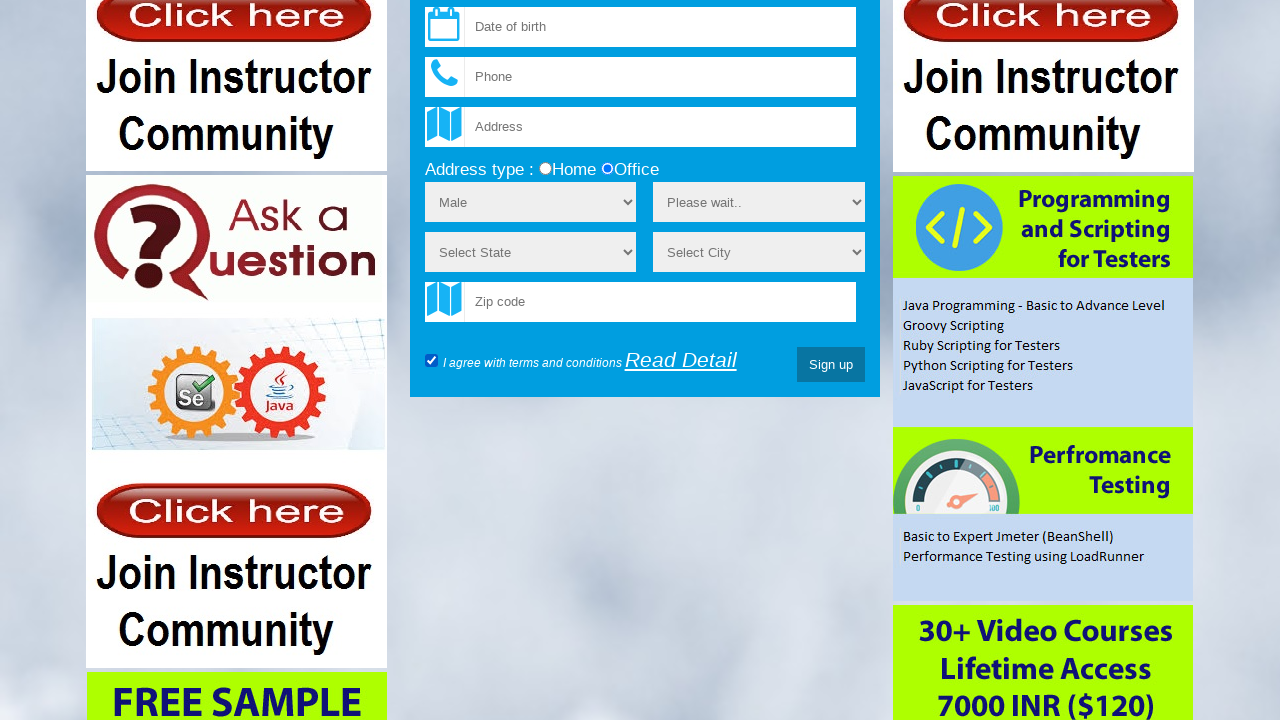

Clicked submit button to register at (831, 365) on xpath=//input[@type='submit']
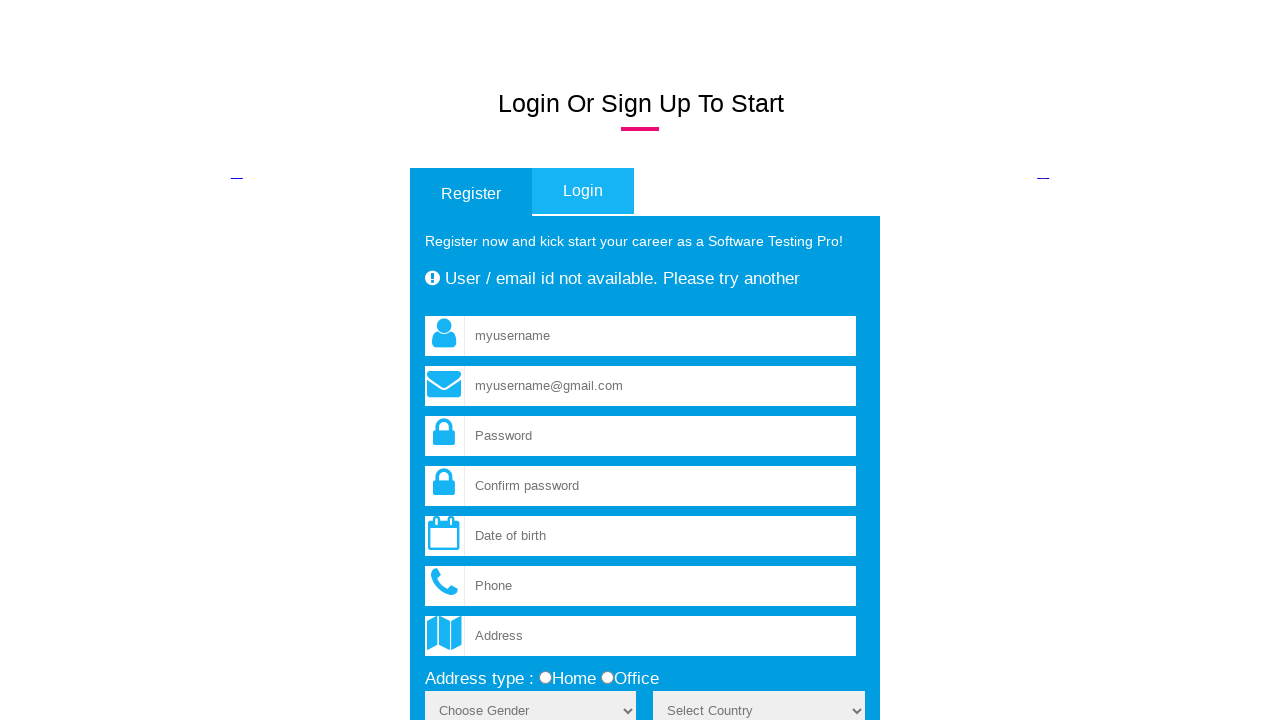

Clicked 'Read Detail' link to view registration details at (681, 361) on text=Read Detail
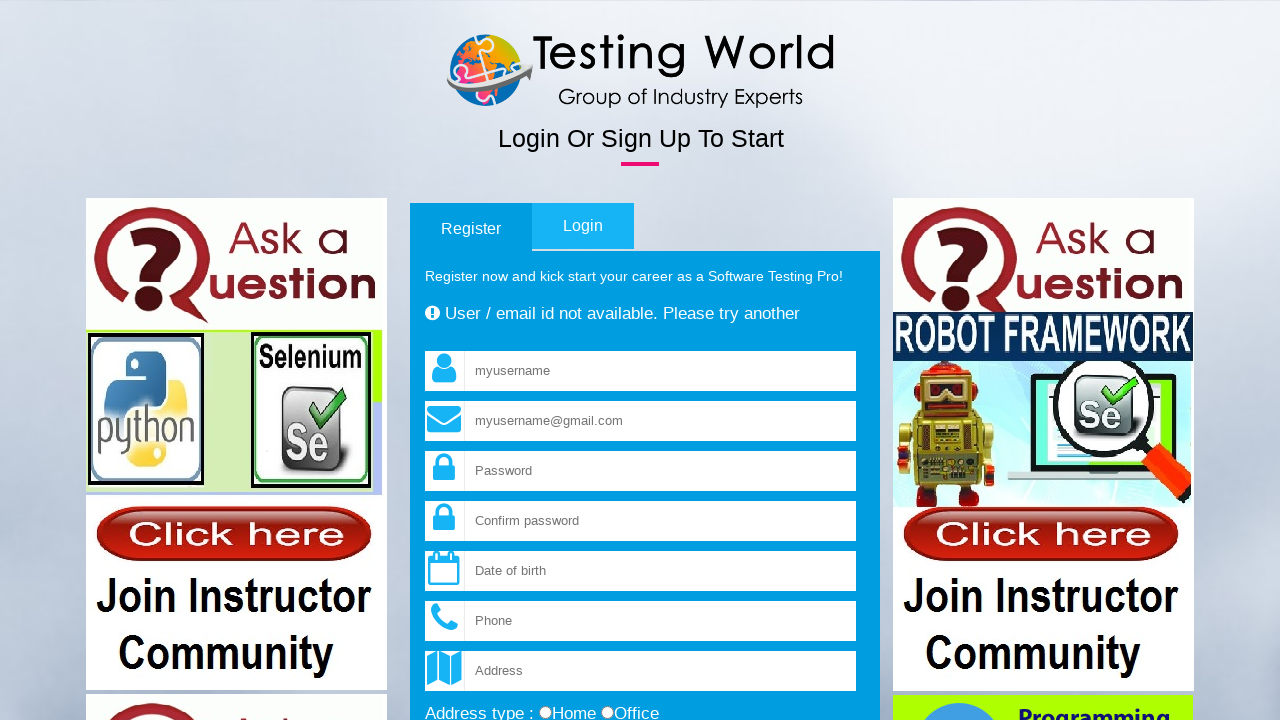

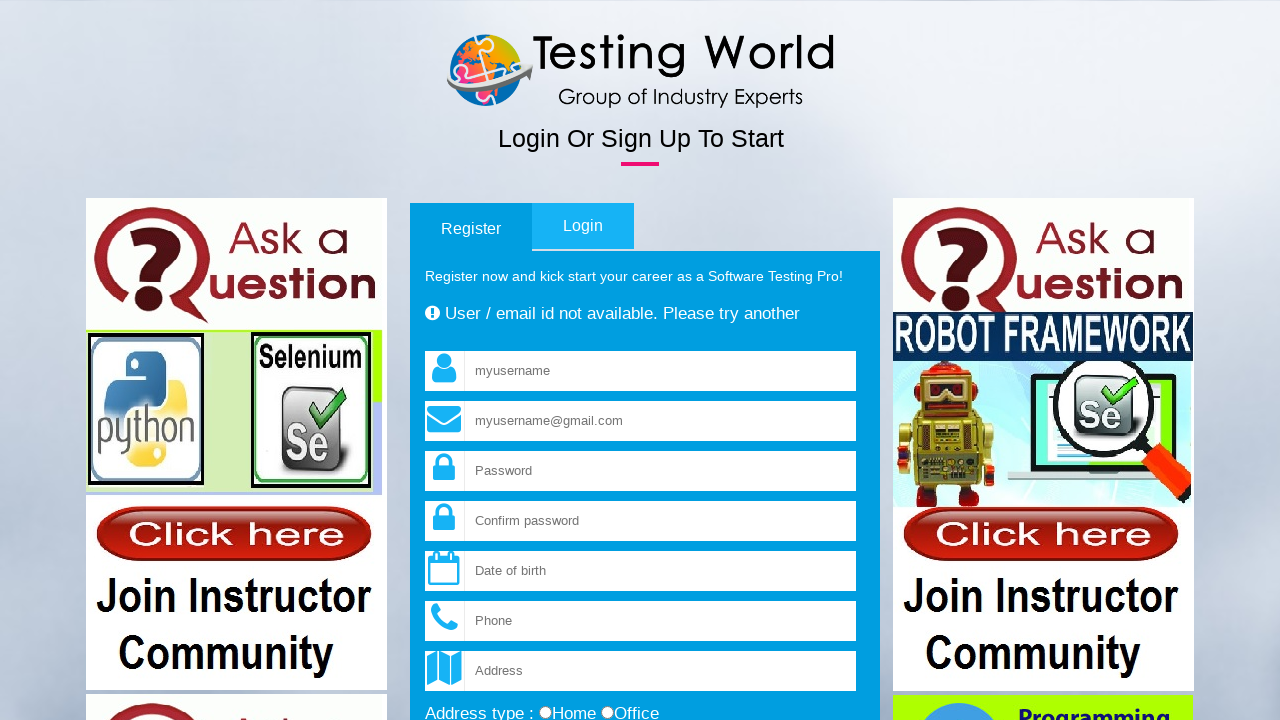